Tests the Playwright documentation site by navigating to the homepage, clicking "Get Started", then selecting Java from the language dropdown to verify navigation to the Java documentation.

Starting URL: https://playwright.dev

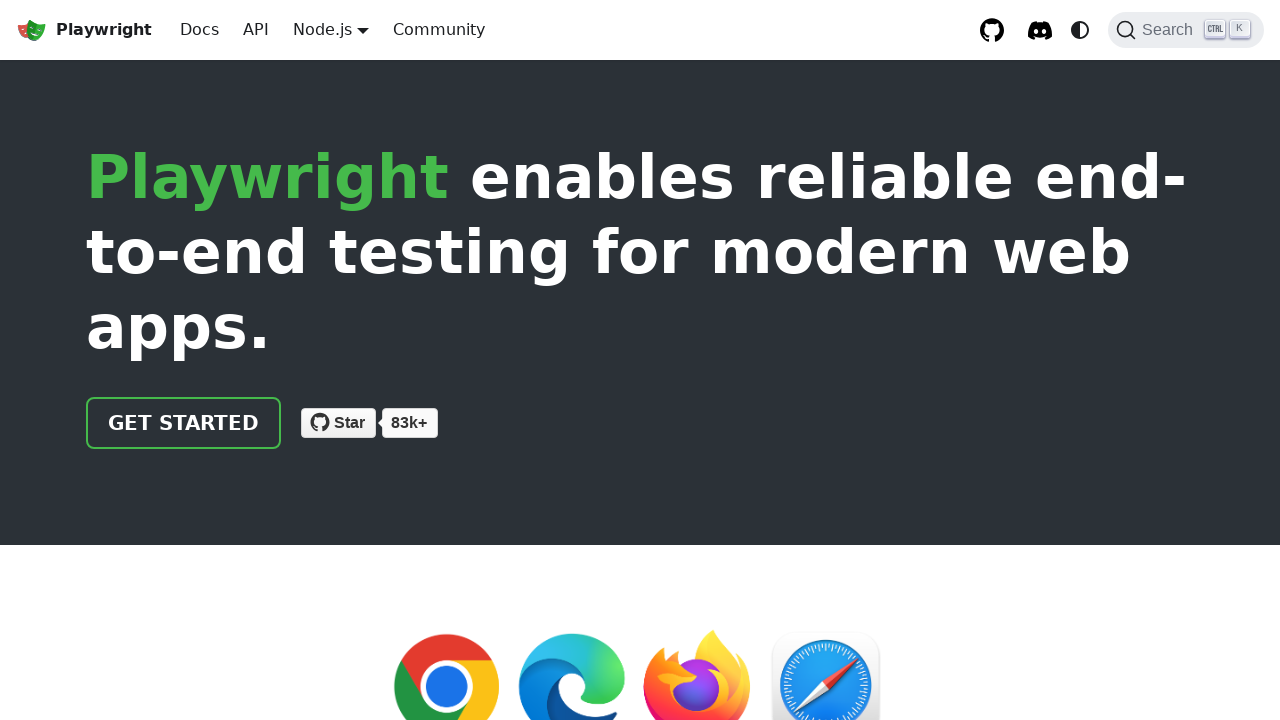

Verified page title contains 'Playwright'
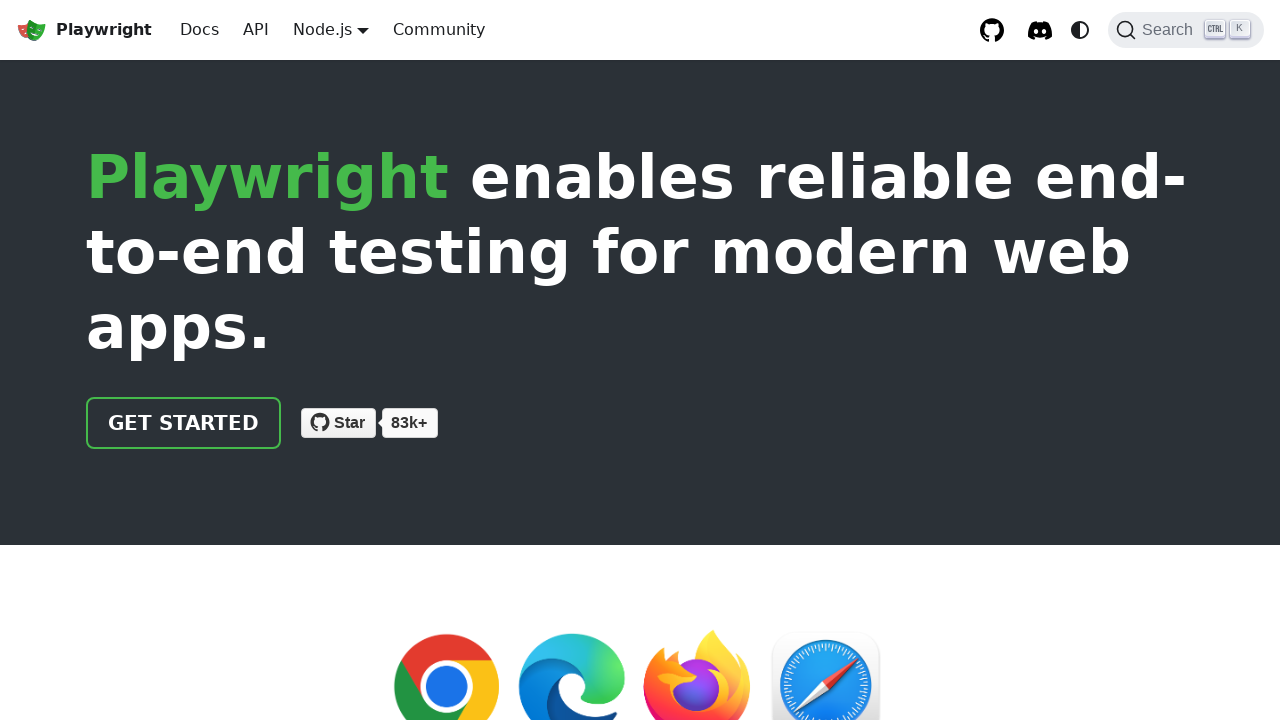

Clicked 'Get Started' link at (184, 423) on internal:role=link[name="Get Started"i]
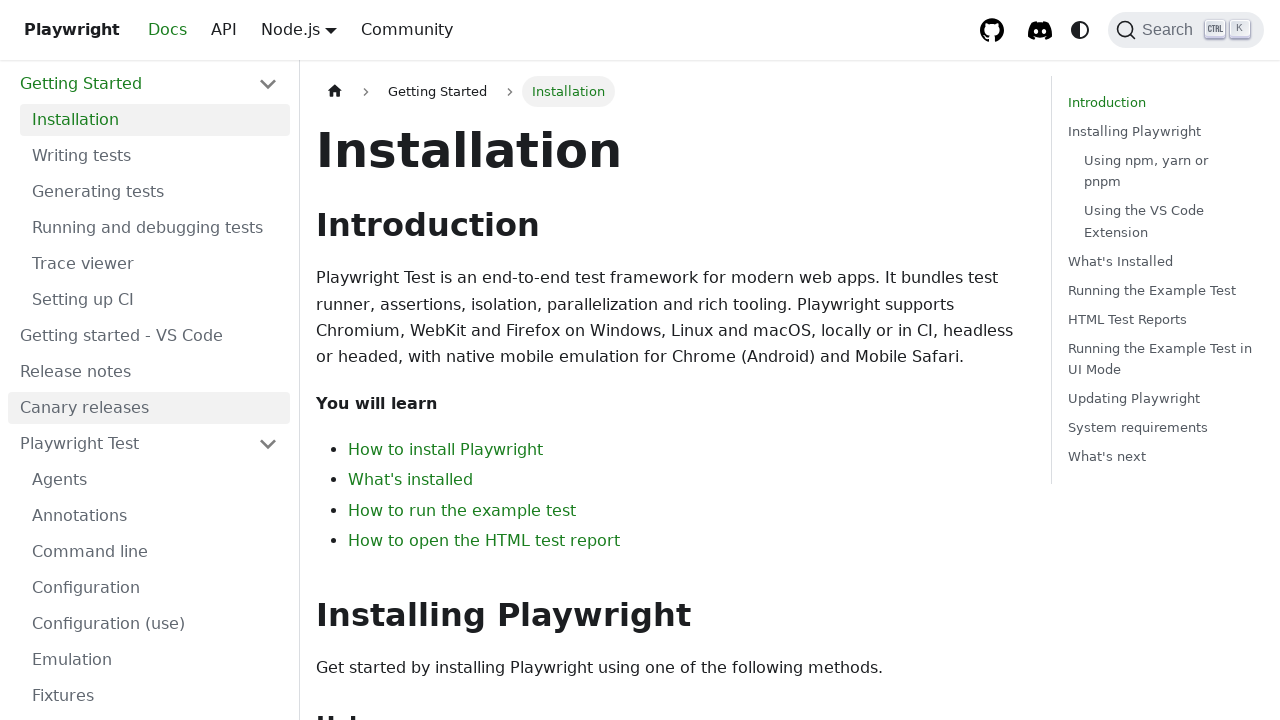

Installation heading became visible
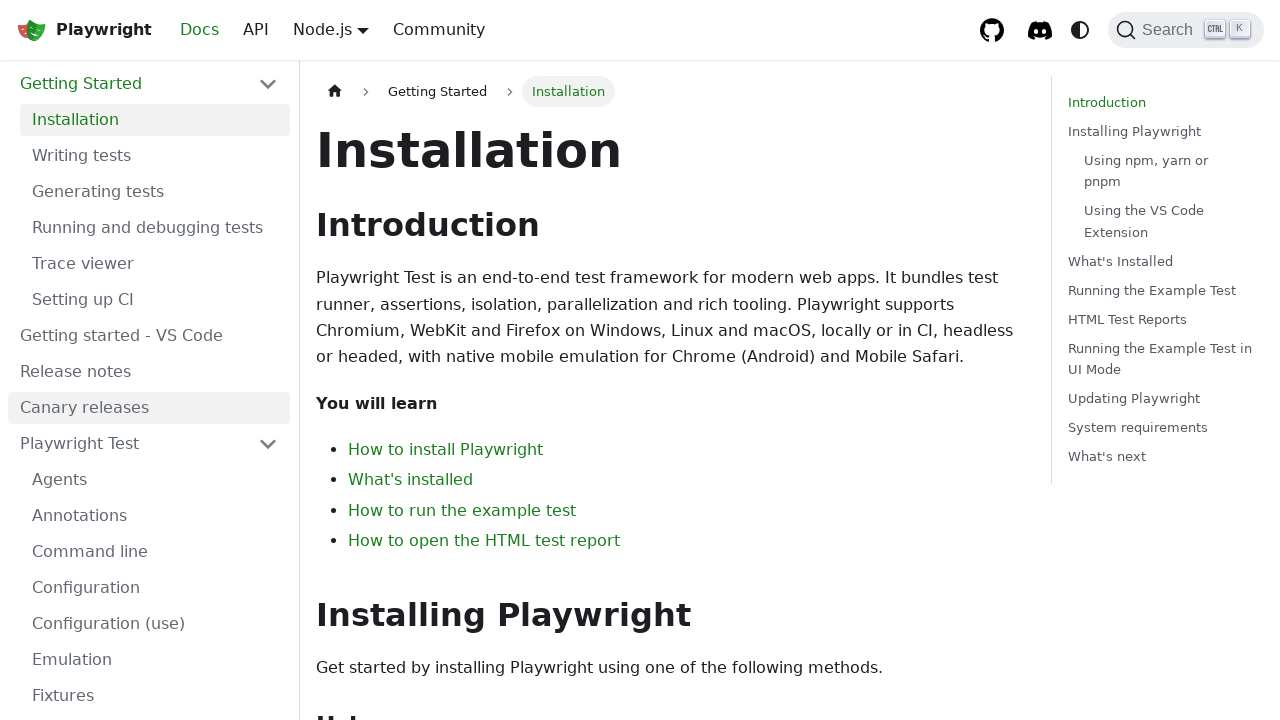

Hovered over language dropdown at (322, 29) on xpath=//a[@class='navbar__link']
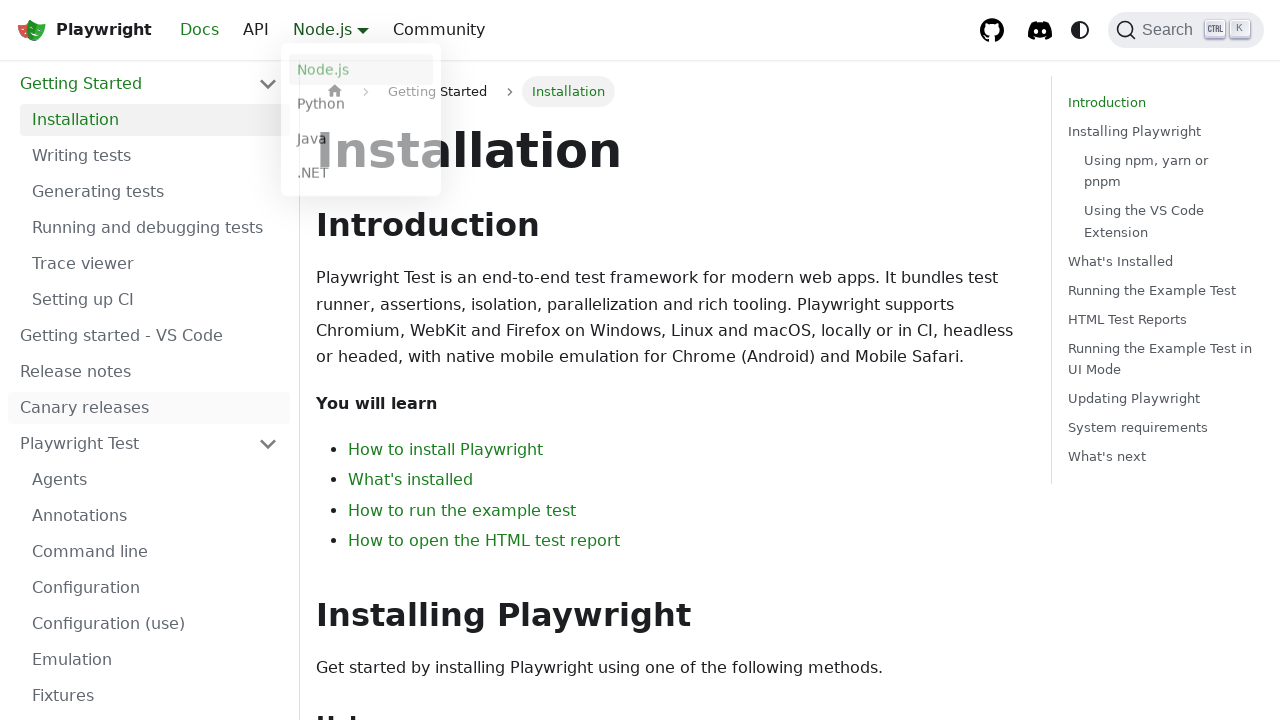

Selected Java from language dropdown at (361, 142) on xpath=//li[./a[text()='Java']]
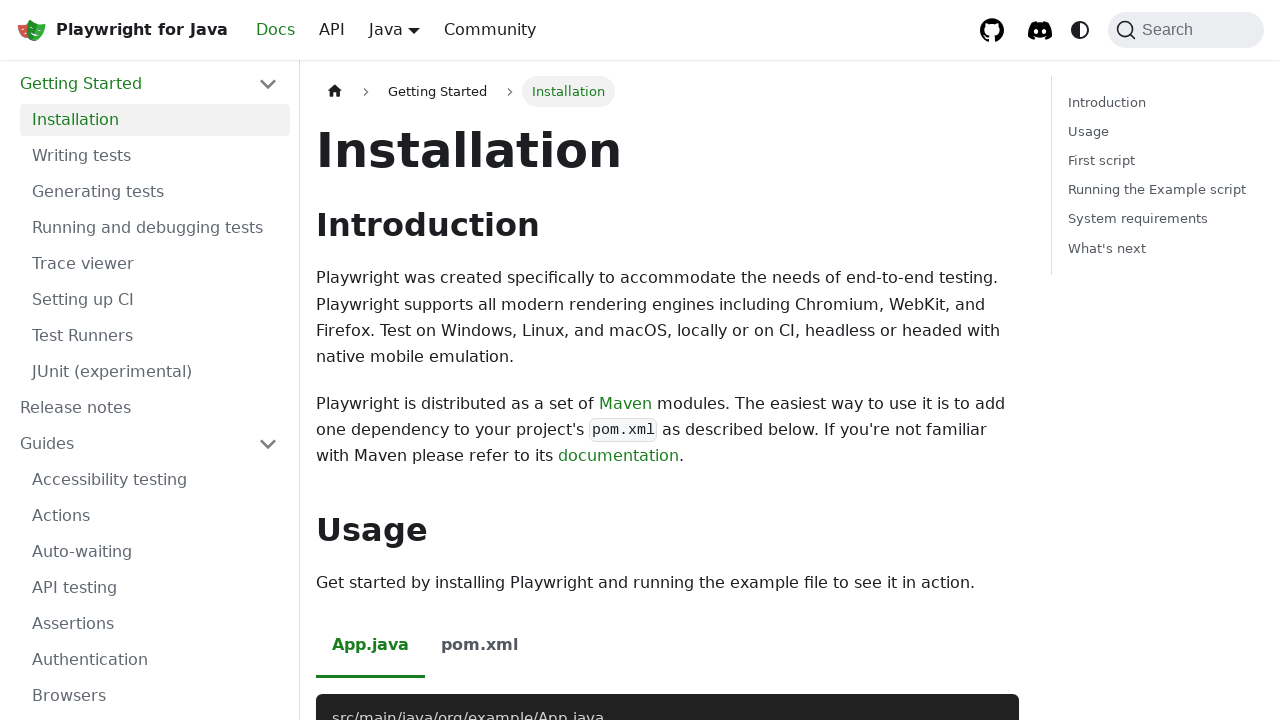

Navigated to Java documentation at https://playwright.dev/java/docs/intro
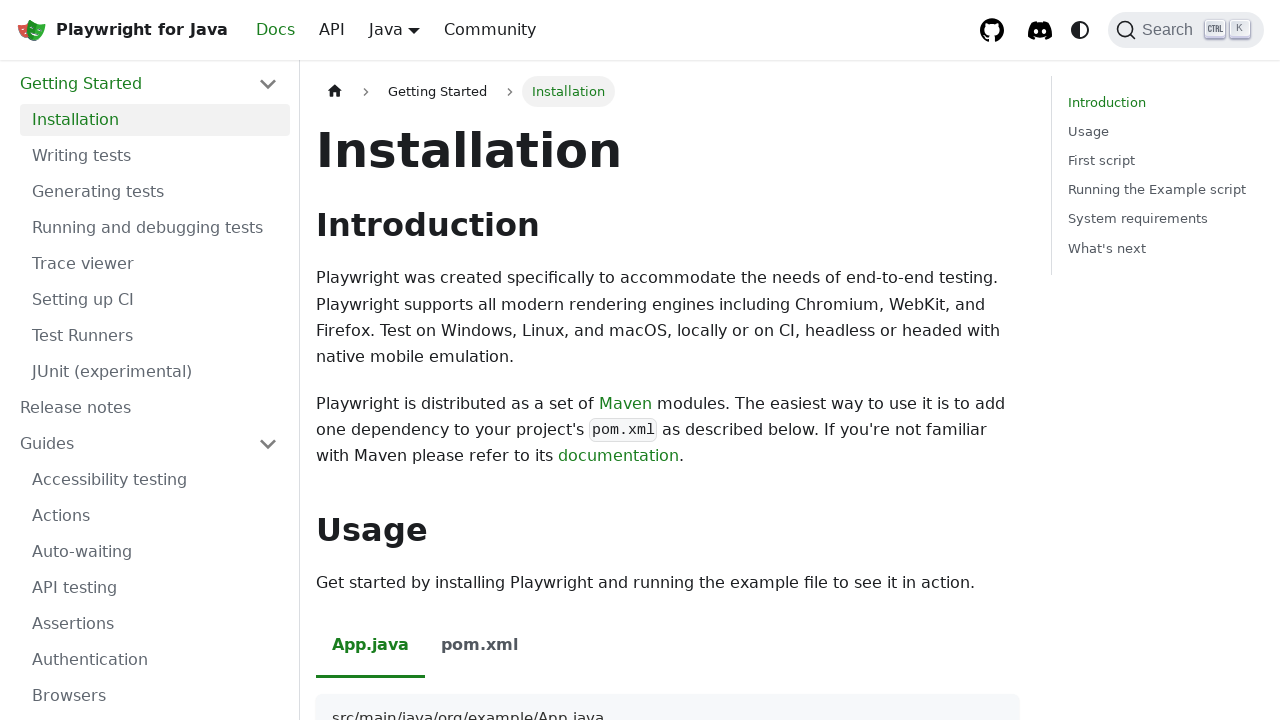

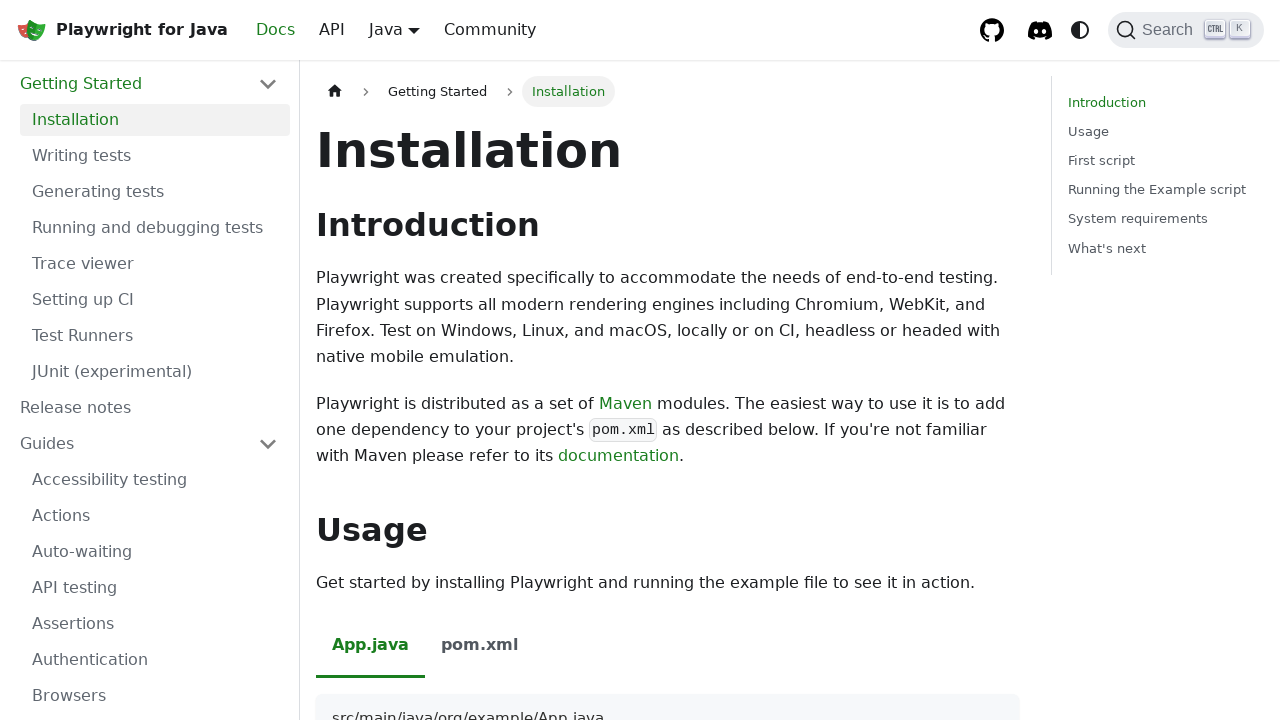